Tests checkbox functionality on TutorialsPoint practice page by clicking on checkboxes to toggle their state

Starting URL: https://www.tutorialspoint.com/selenium/practice/check-box.php

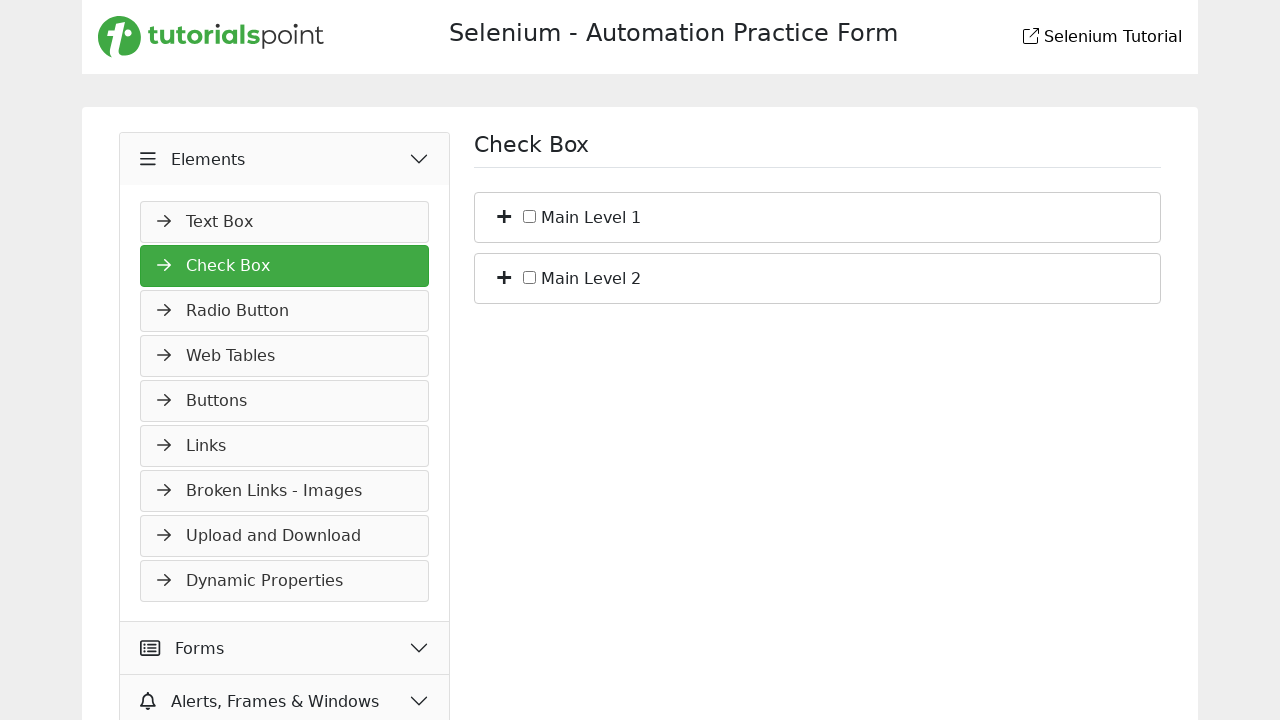

Clicked on the first element (span) to expand checkbox group at (504, 215) on xpath=//*[@id='bs_1']/span[1]
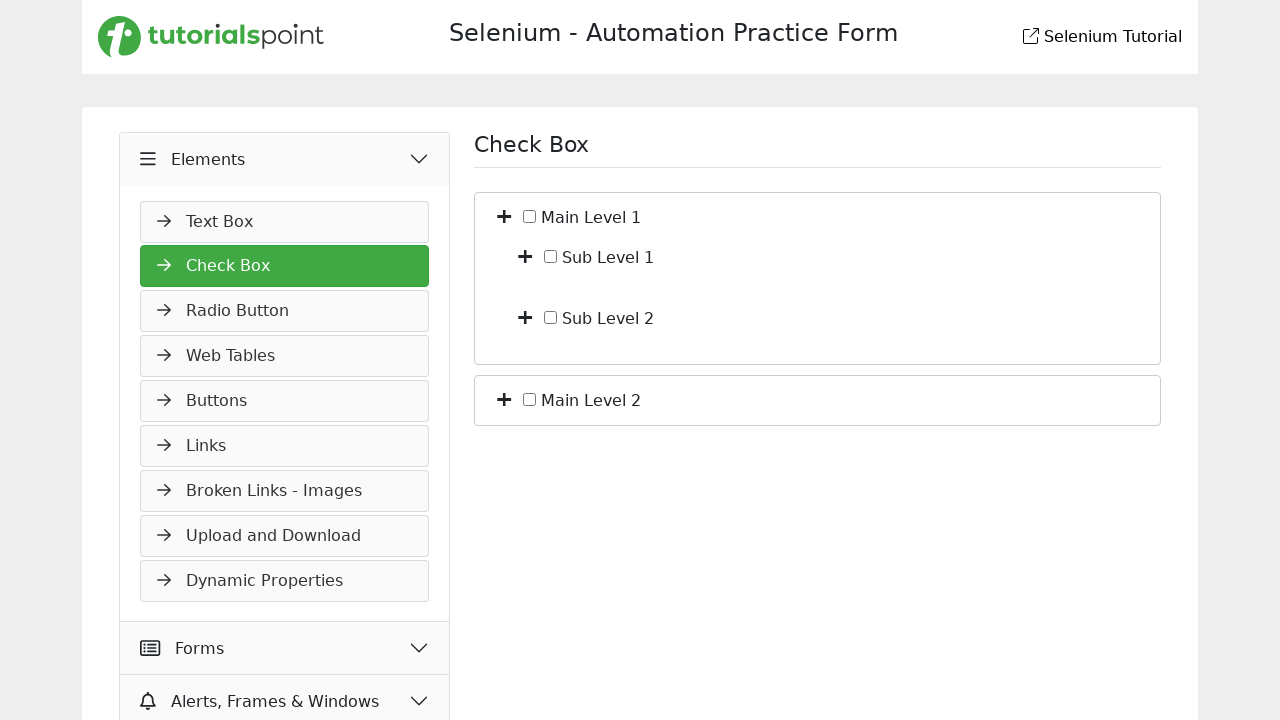

Clicked on first checkbox to toggle its state at (551, 256) on #c_bf_1
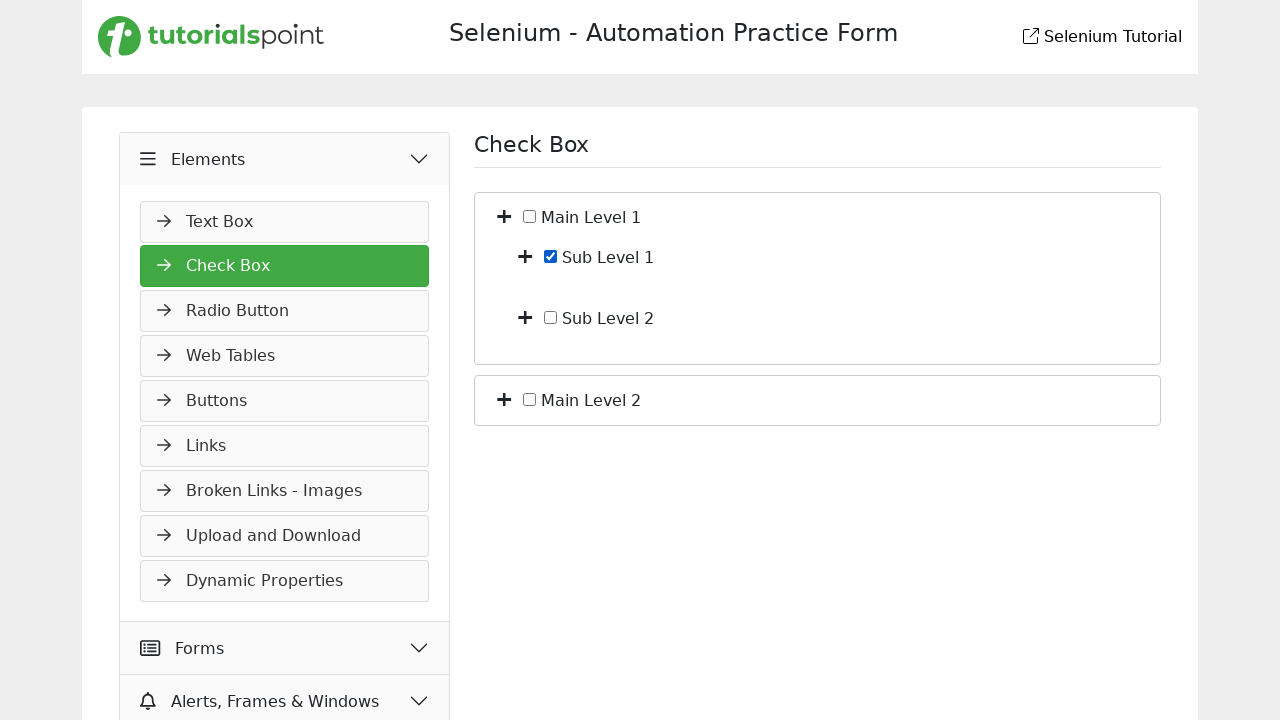

Clicked on second checkbox to toggle its state at (551, 317) on #c_bf_2
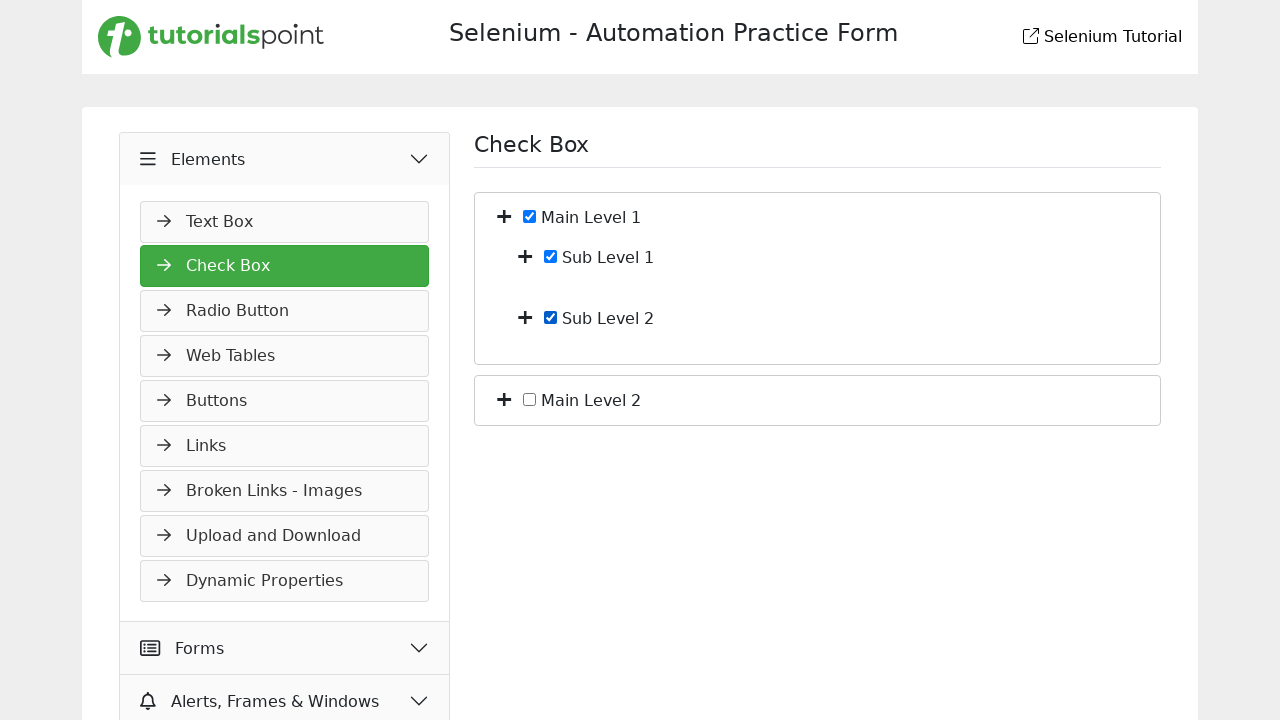

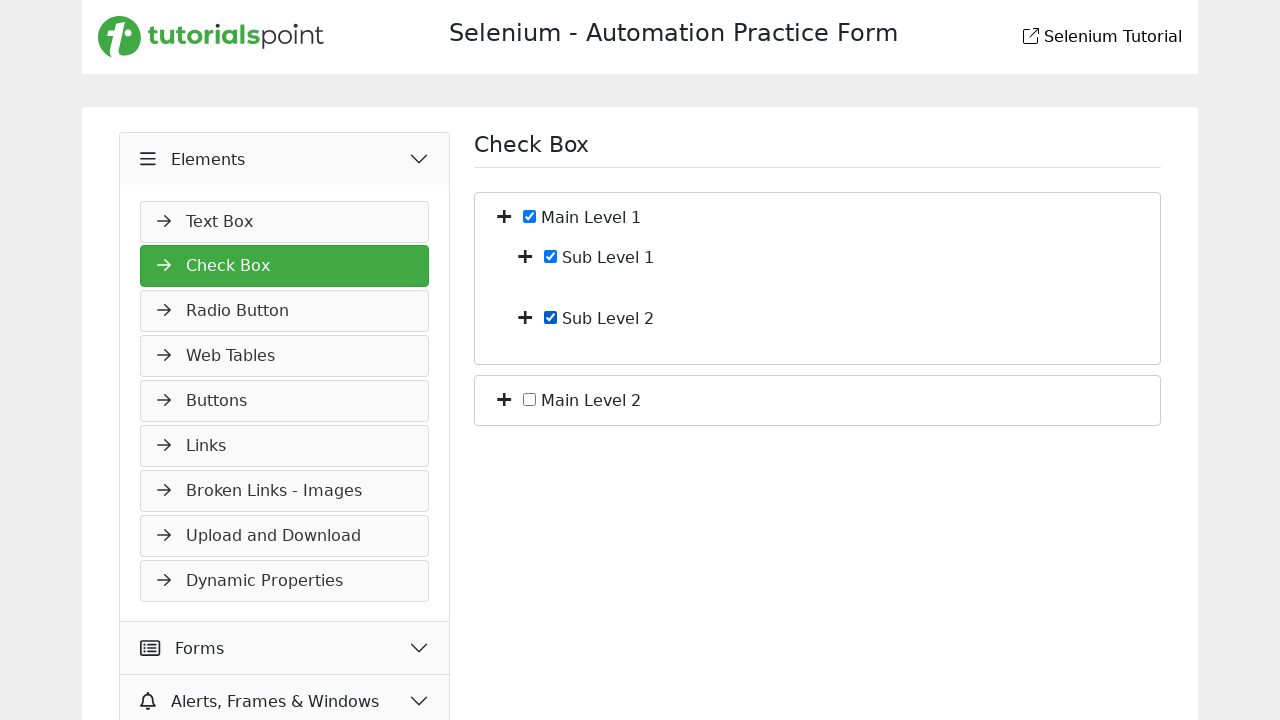